Fills the child_1 input field with a name

Starting URL: https://only-testing-blog.blogspot.com/

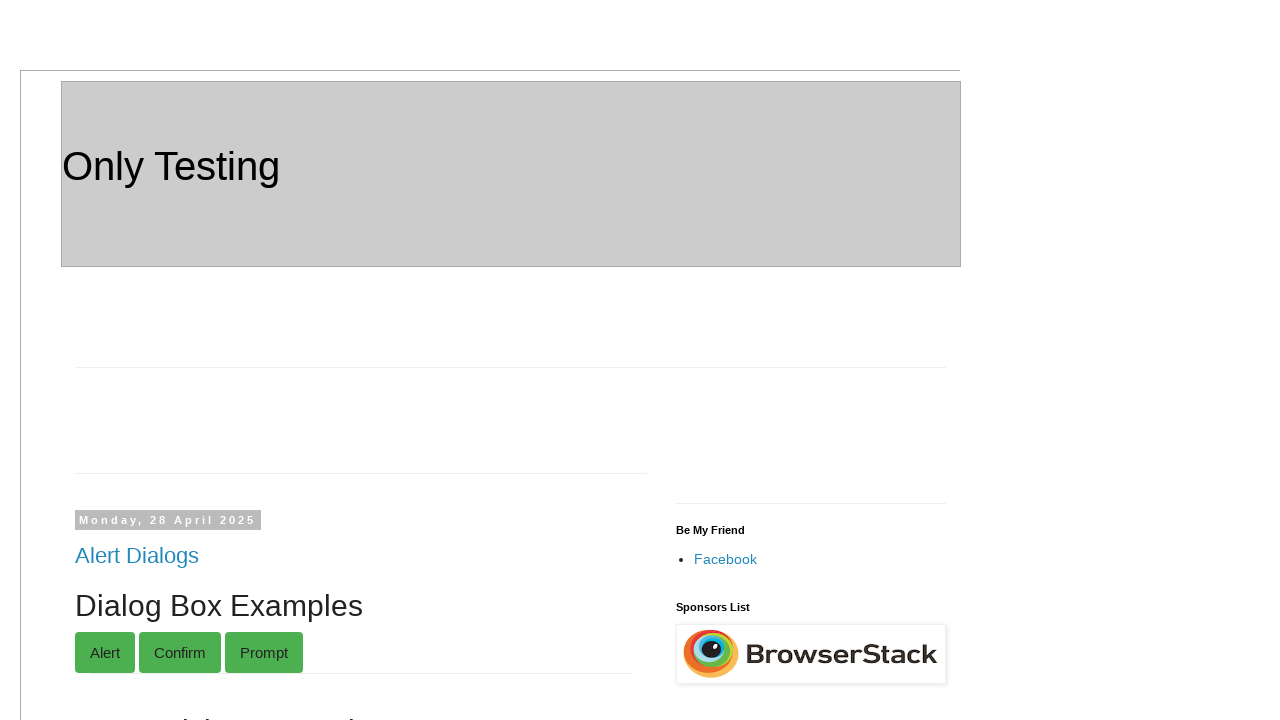

Filled child_1 input field with 'Davesh chander sharma' on input#child_1
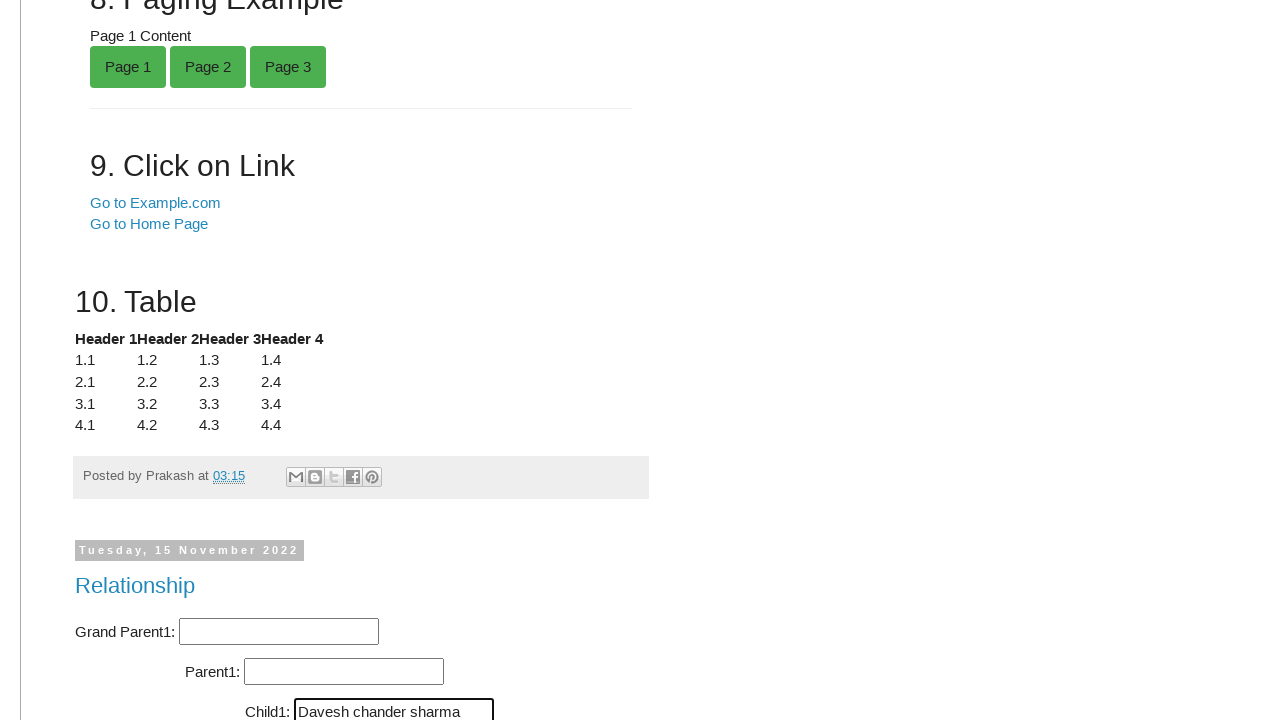

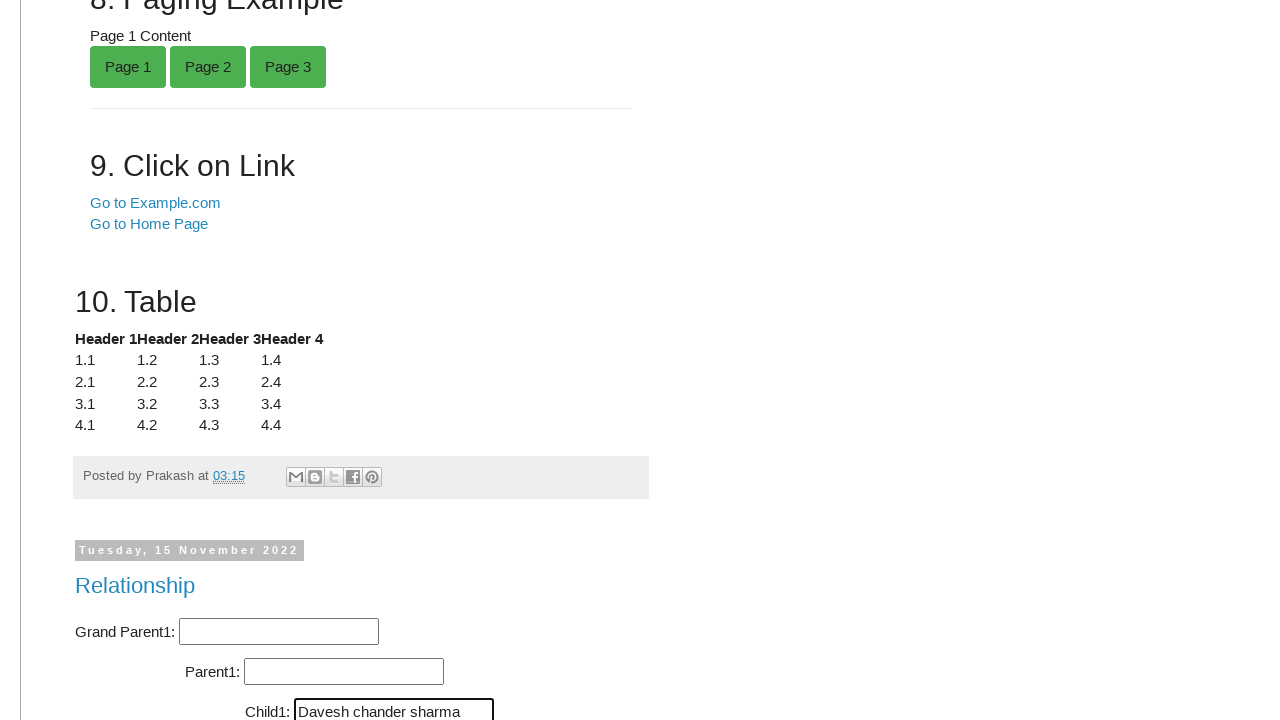